Tests a booking form that requires waiting for a price to reach 100, then performs a mathematical calculation based on a value from the page, submits the answer, and handles an alert confirmation.

Starting URL: http://suninjuly.github.io/explicit_wait2.html

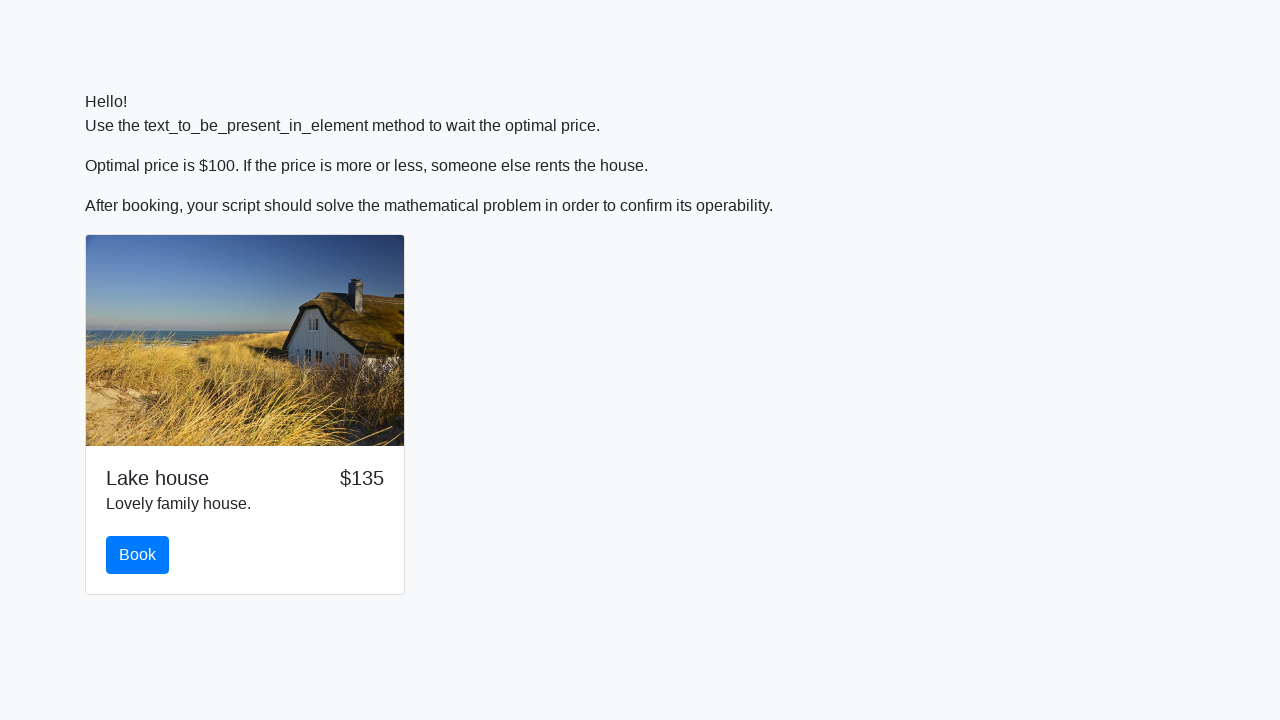

Waited for price element to reach 100
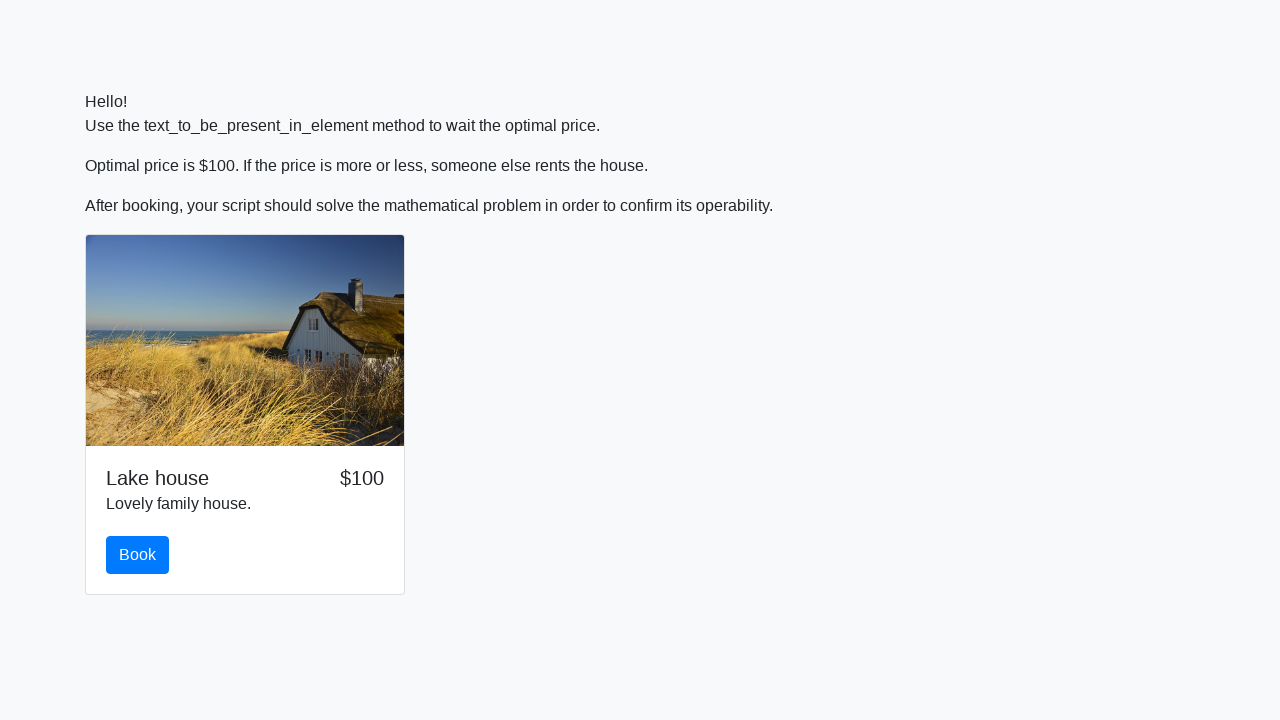

Clicked the book button at (138, 555) on #book
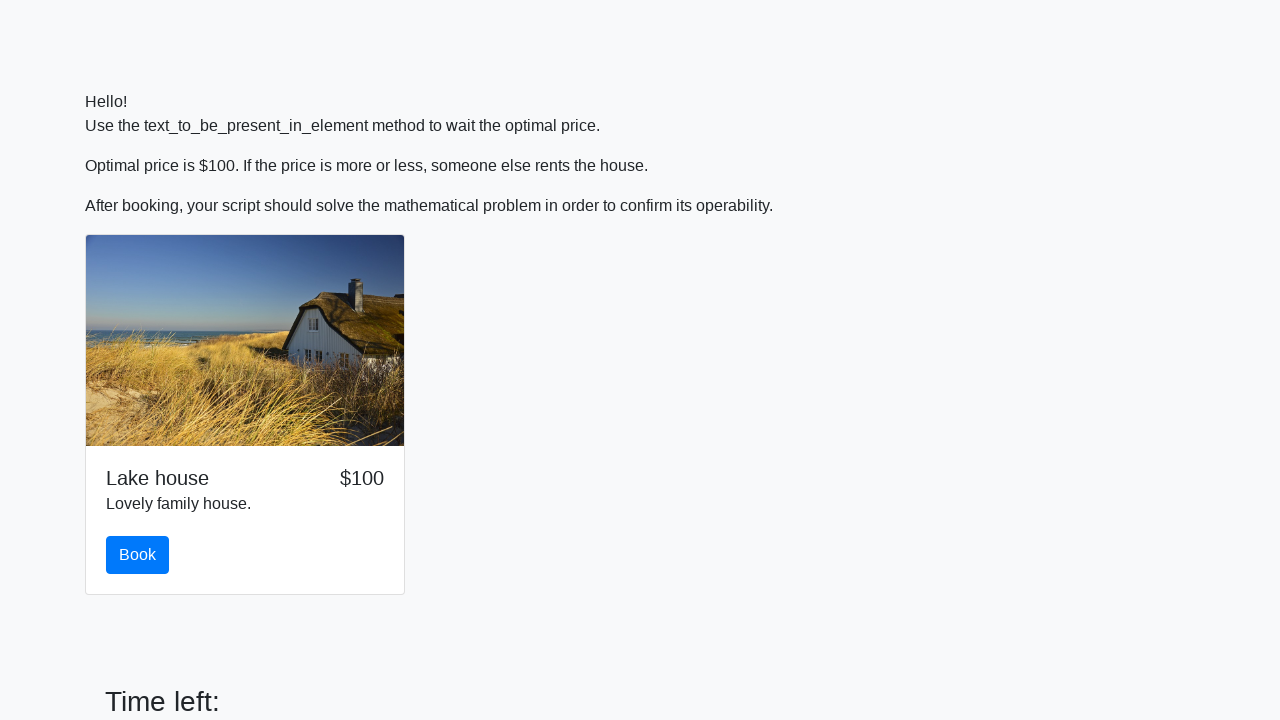

Retrieved input value: 207
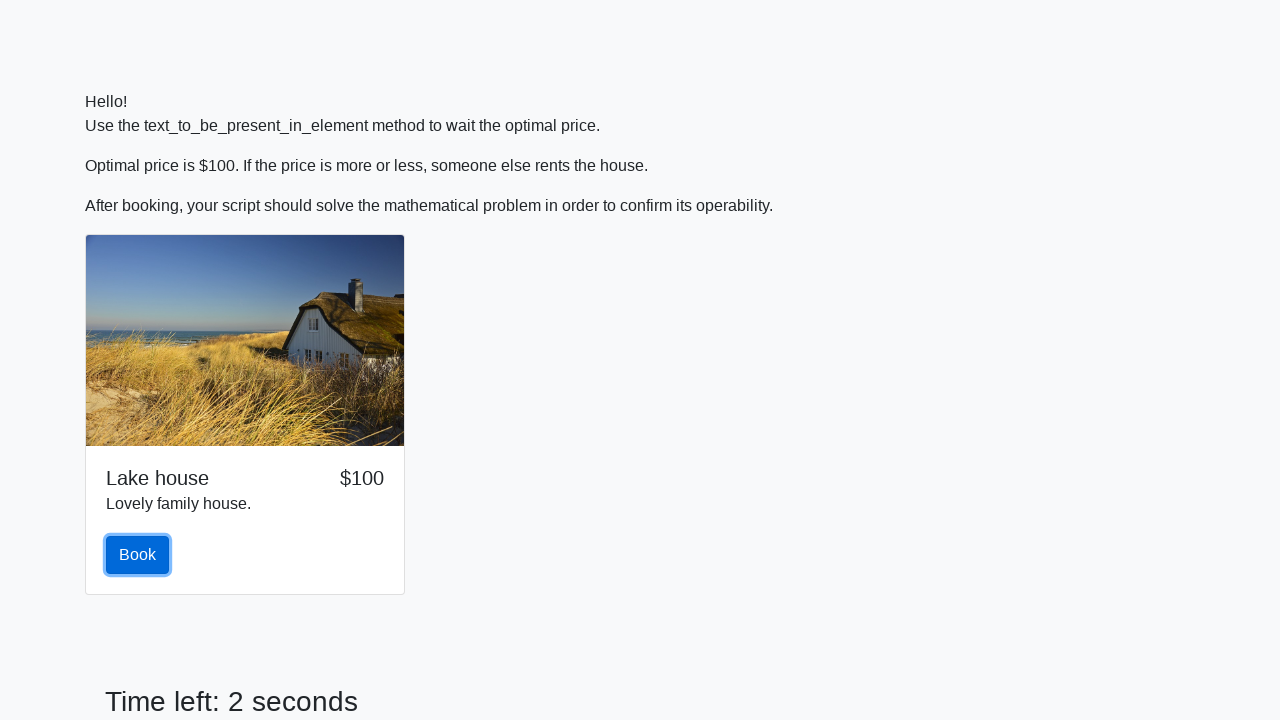

Calculated mathematical function result: 1.4010993076732843
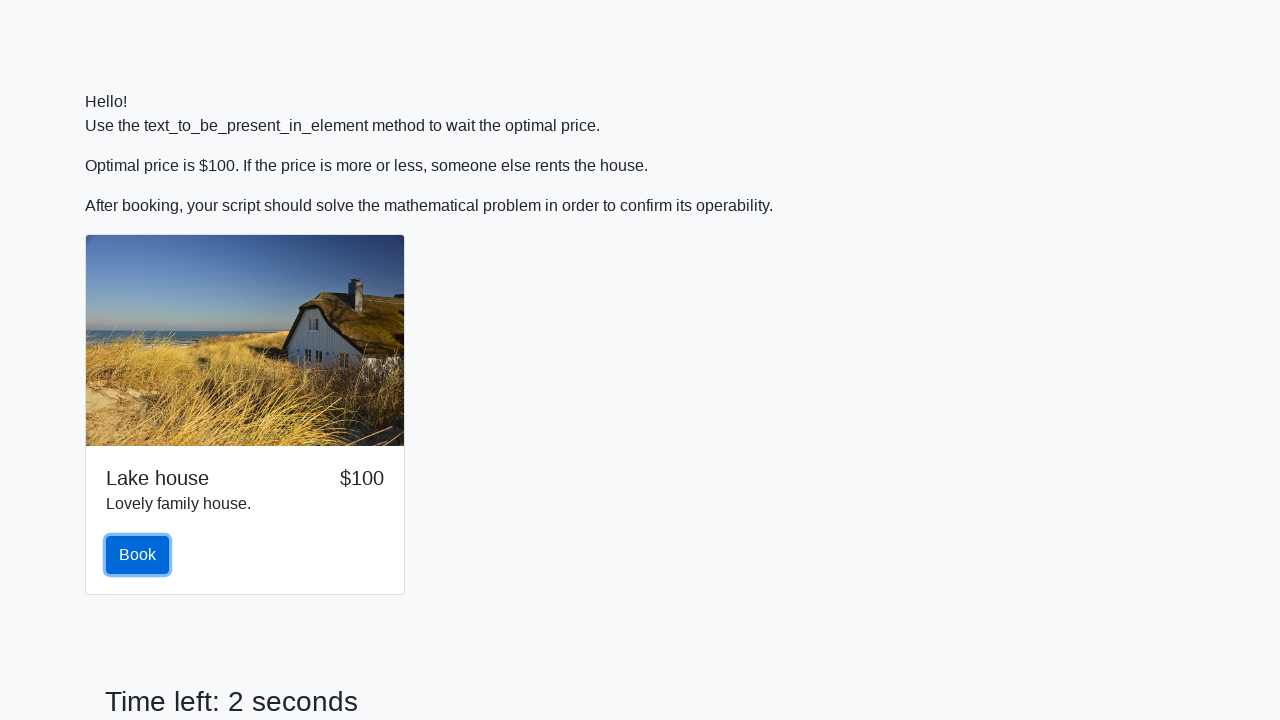

Filled answer field with calculated value on #answer
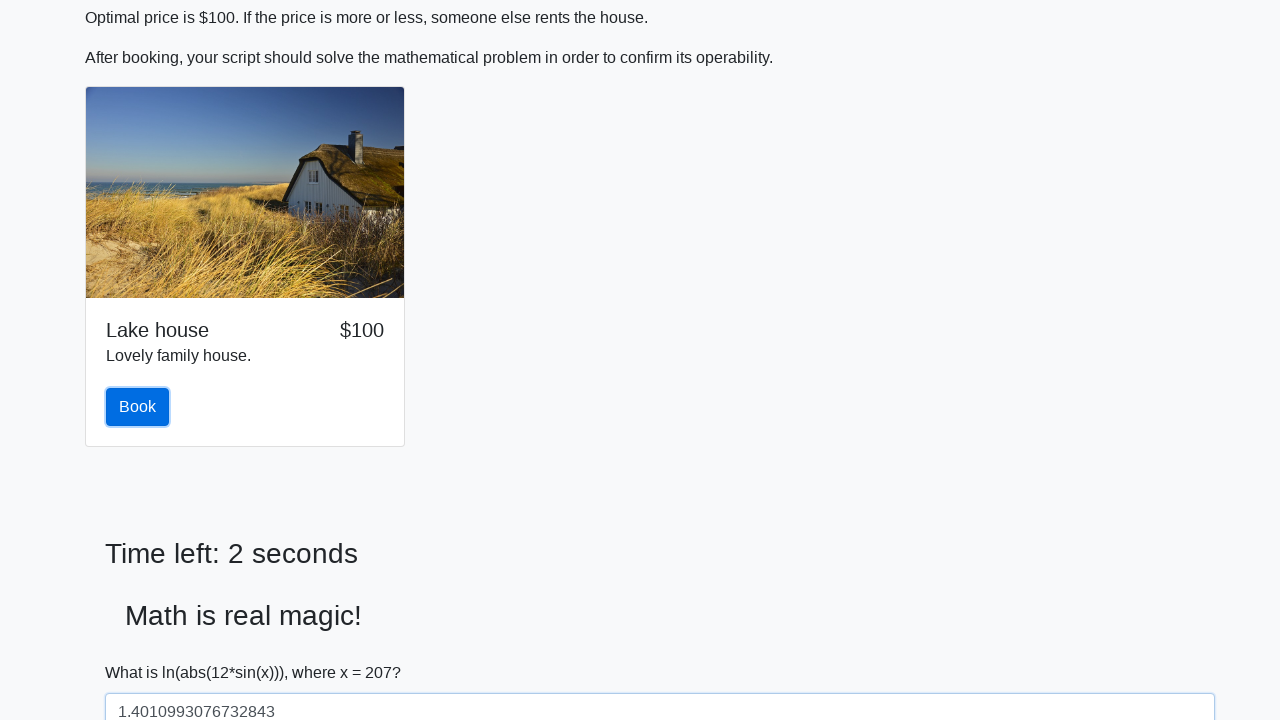

Clicked the solve button at (143, 651) on #solve
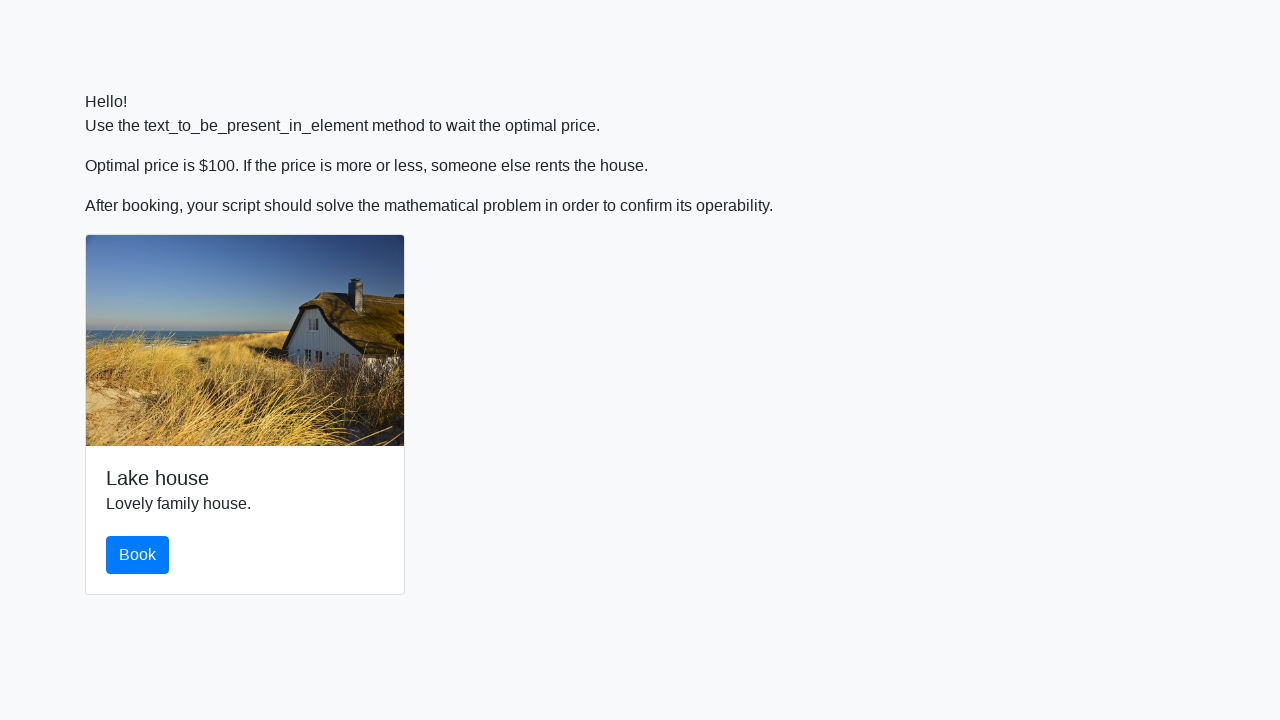

Set up dialog handler to accept alerts
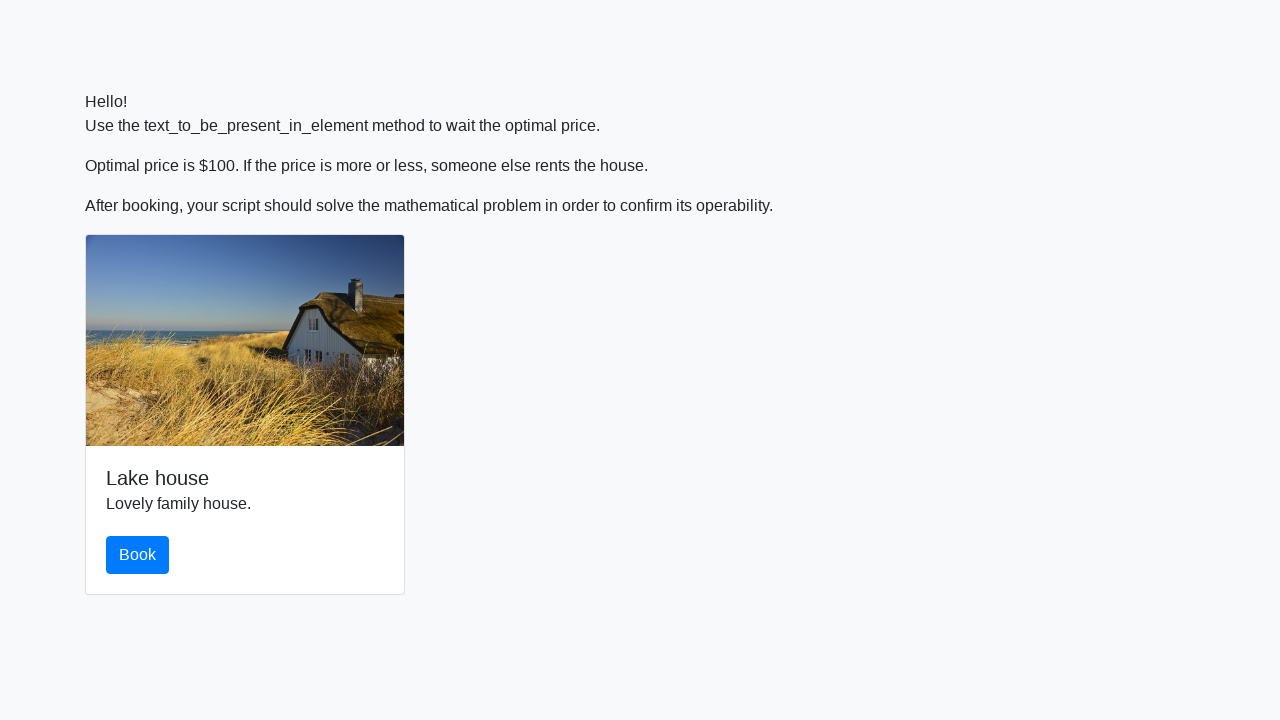

Waited for alert to be processed
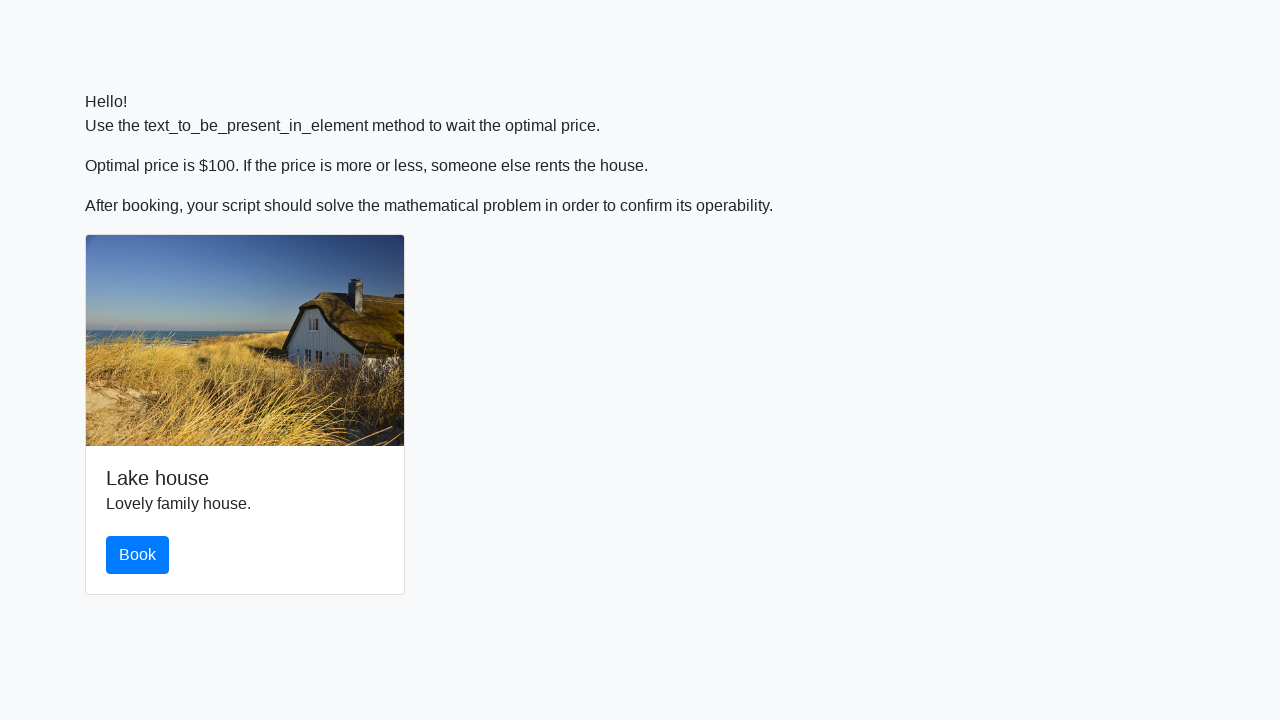

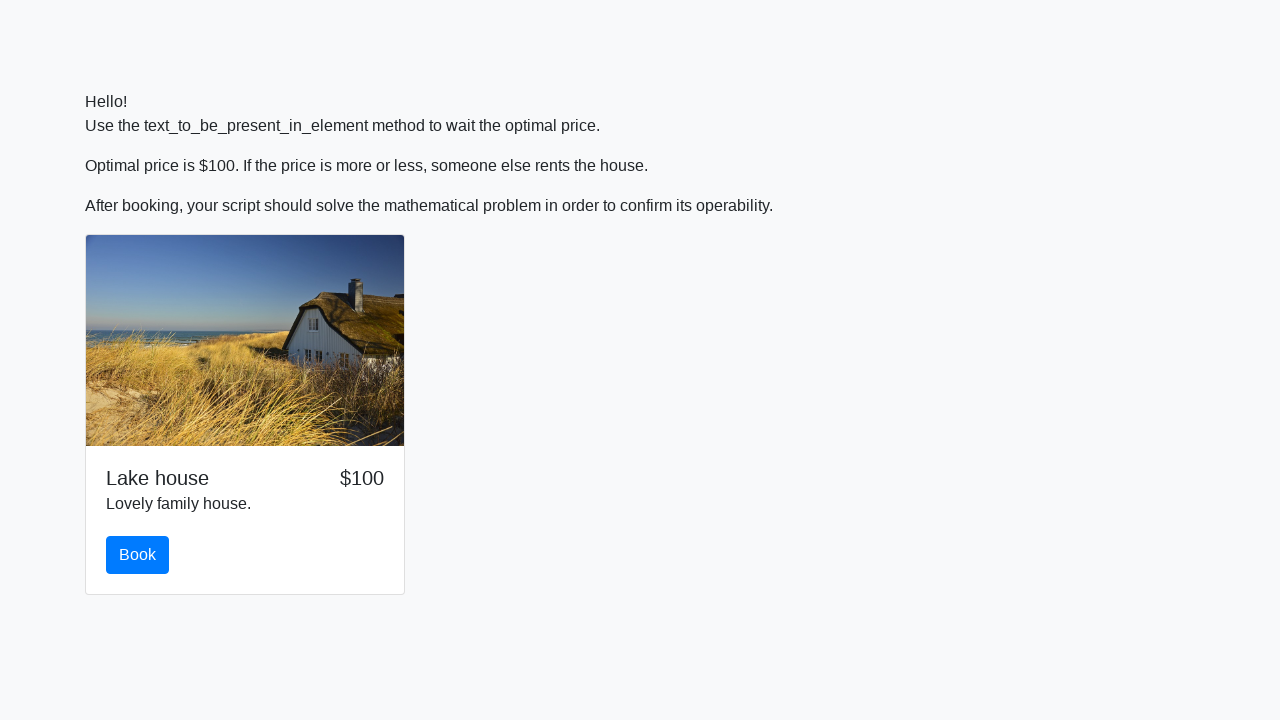